Tests clicking a button that triggers an alert dialog, accepting the alert, and navigating back to the previous page.

Starting URL: https://ultimateqa.com/simple-html-elements-for-automation/

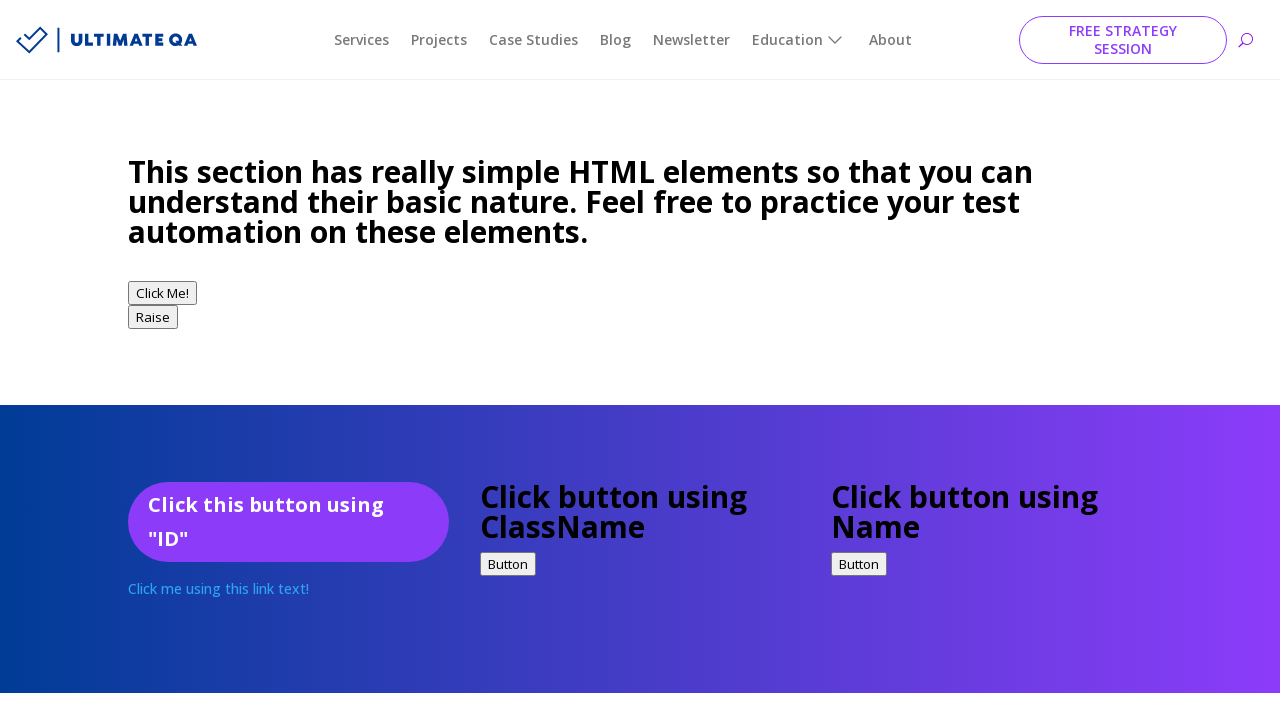

Clicked button that triggers alert dialog at (162, 293) on #button1
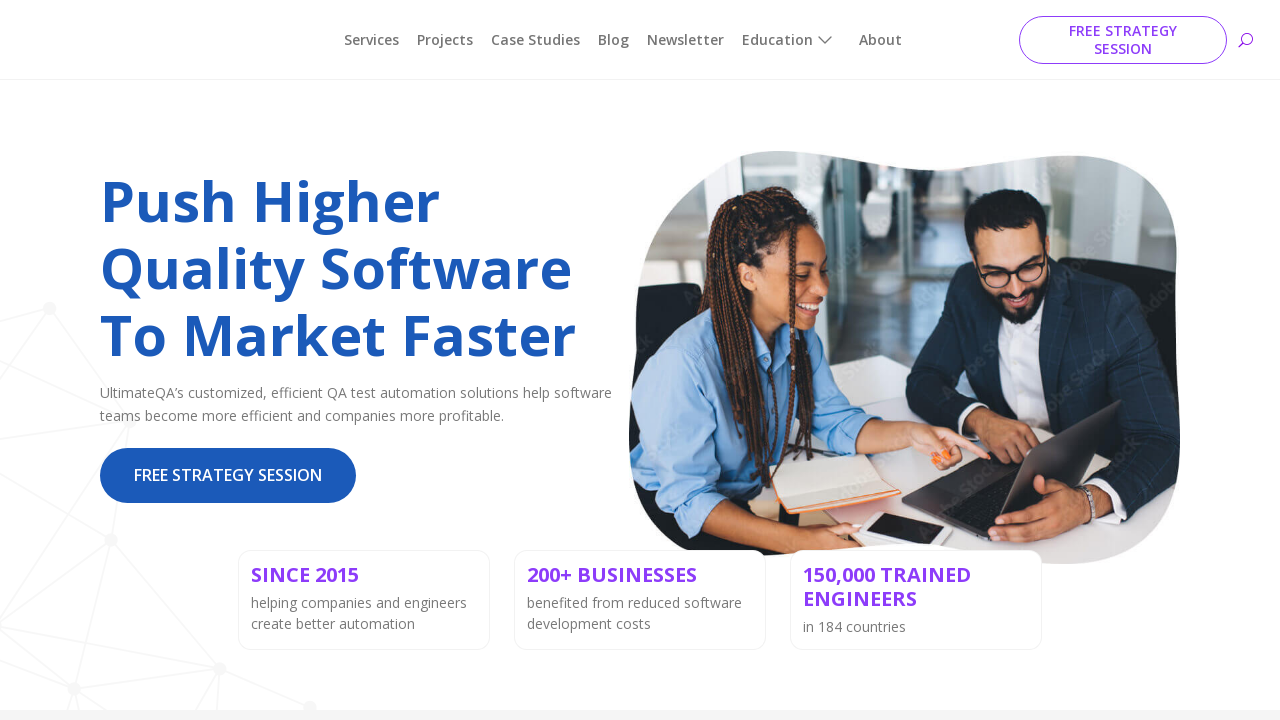

Set up dialog handler to accept alert
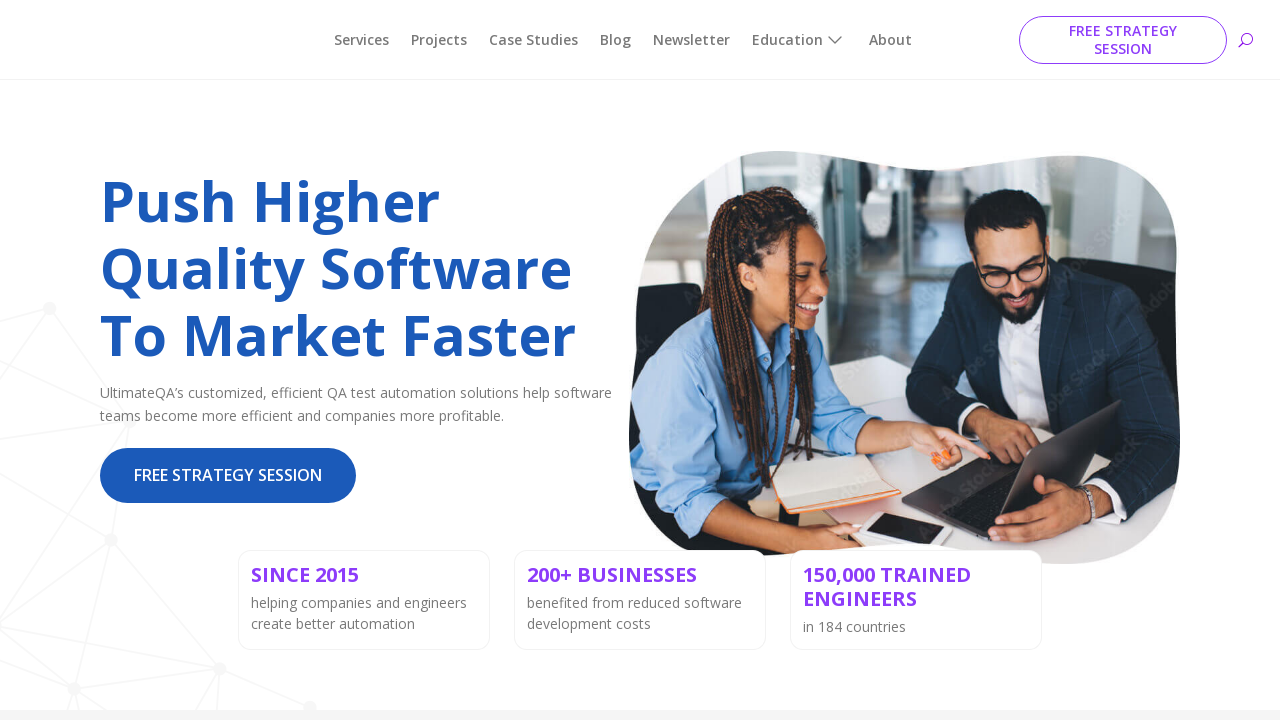

Waited for alert to be processed
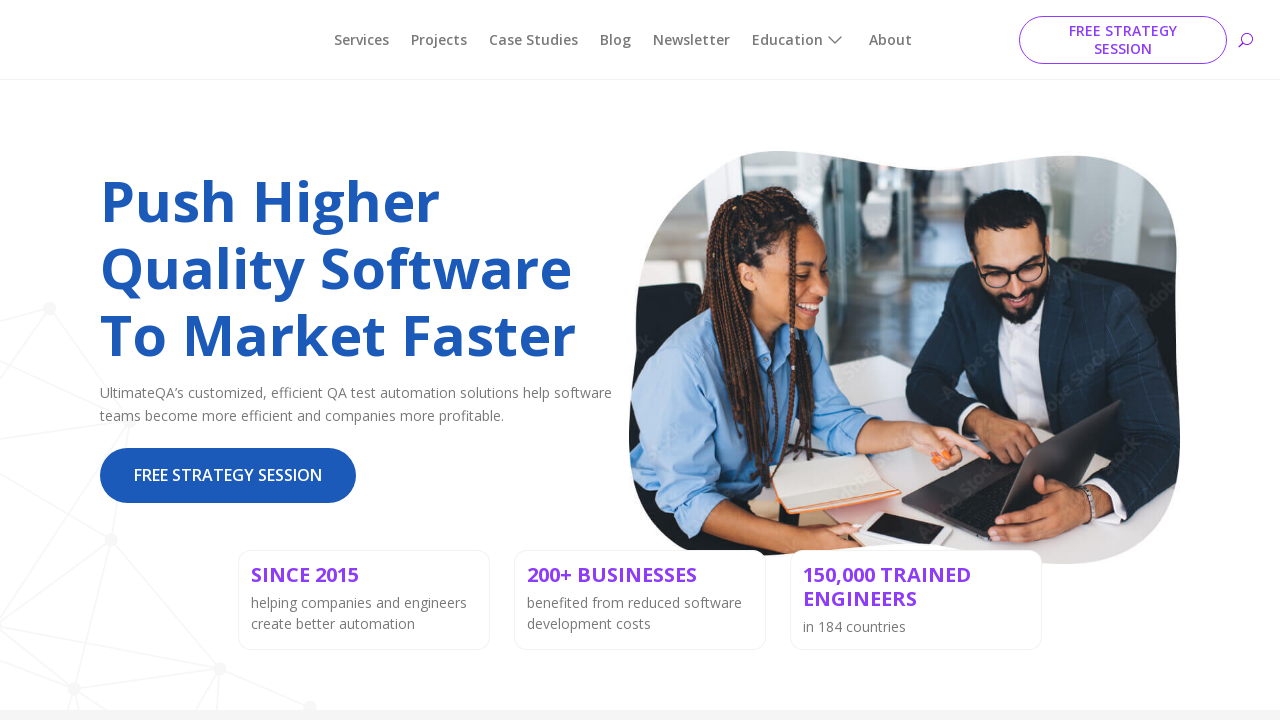

Navigated back to the previous page
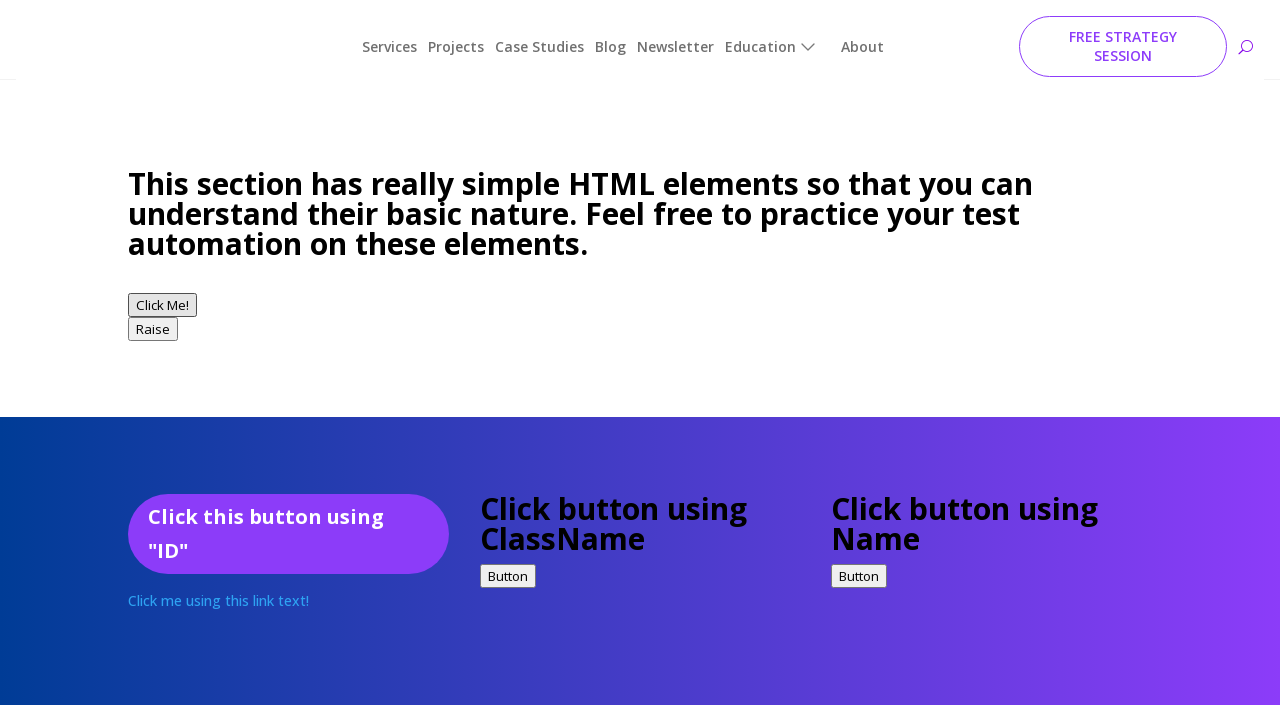

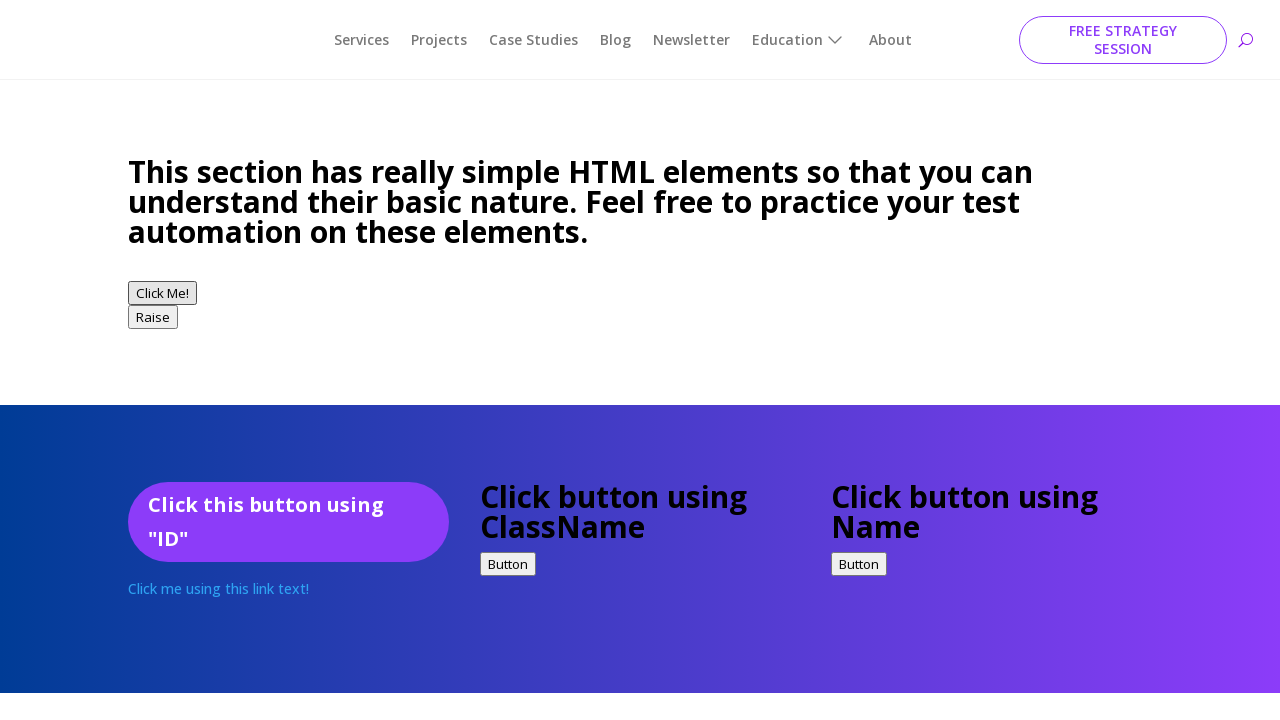